Tests the SpiceJet flight booking form by interacting with the origin/destination input field using ActionChains to click and type an airport code

Starting URL: https://www.spicejet.com/

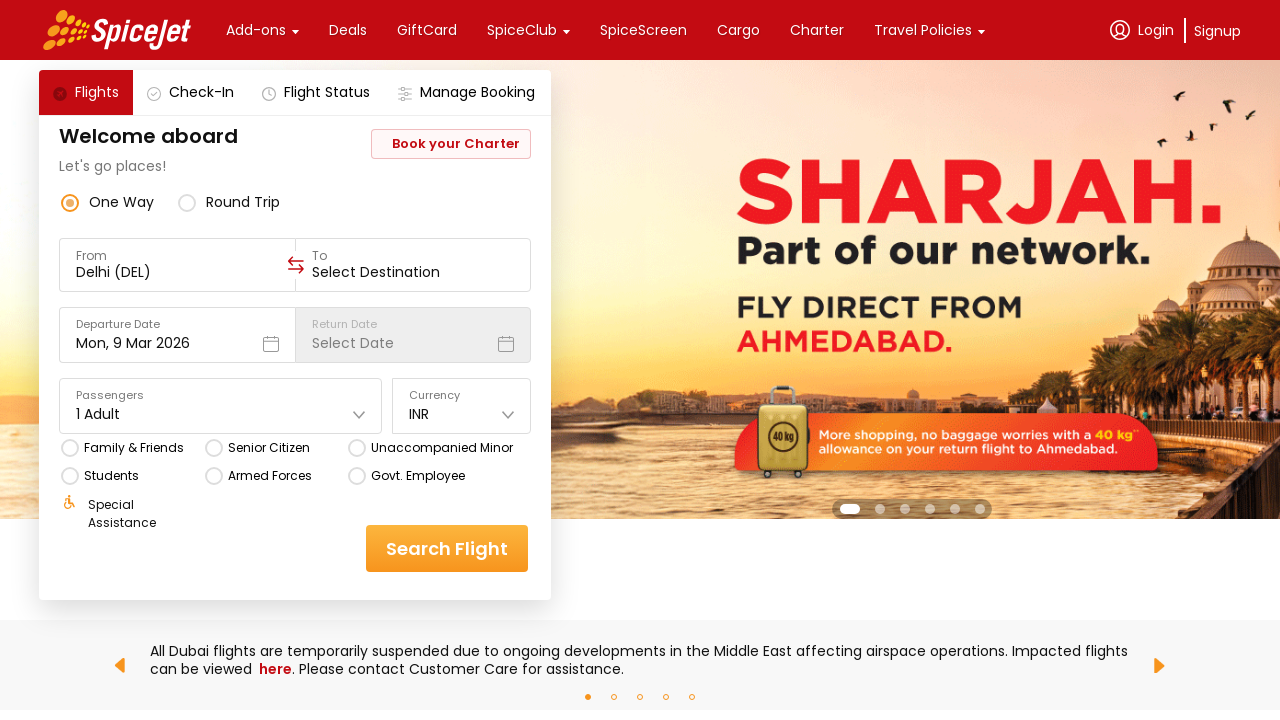

Clicked on the origin input field at (178, 272) on xpath=//div[@data-testid='to-testID-origin']/div/div/input
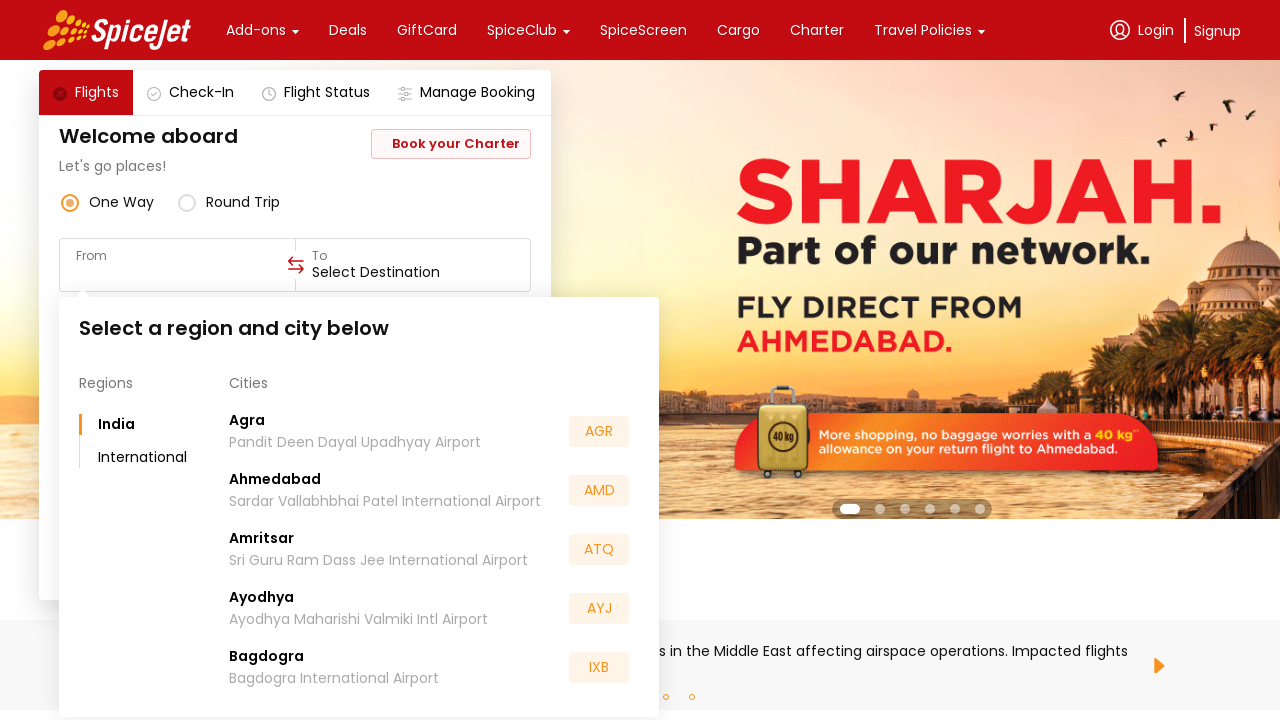

Filled origin input field with airport code 'BLR' on xpath=//div[@data-testid='to-testID-origin']/div/div/input
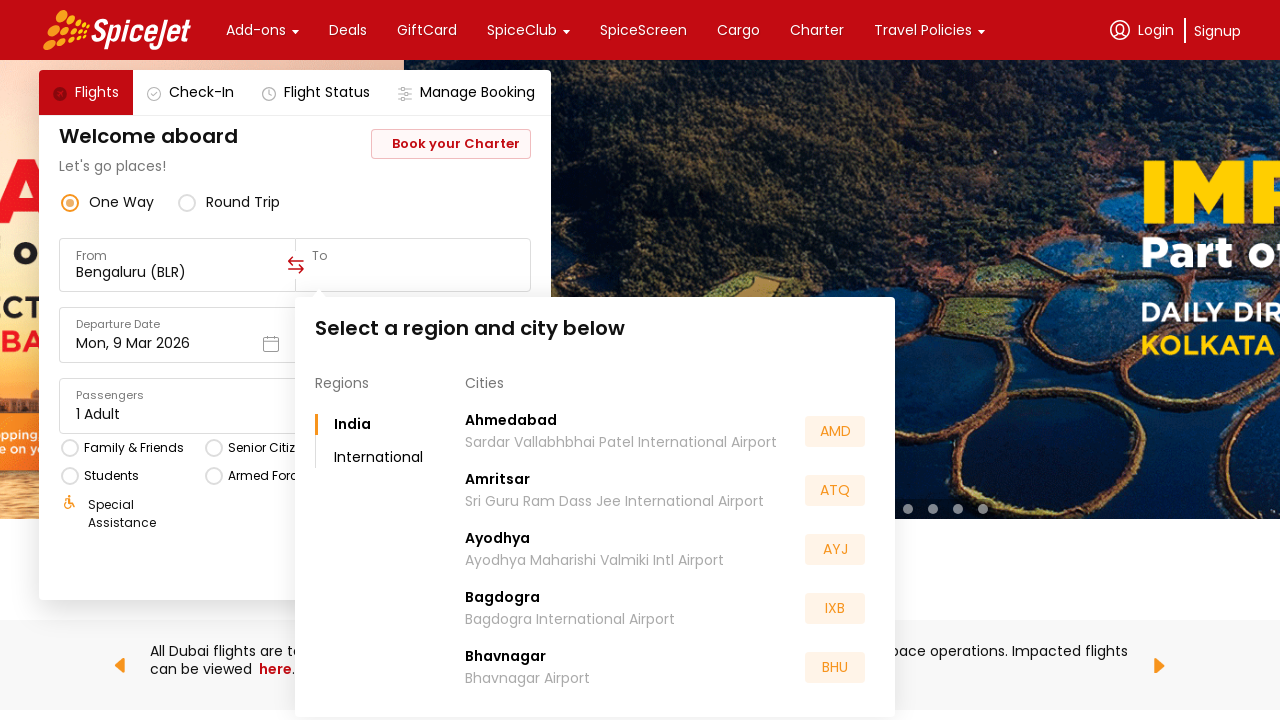

Waited for autocomplete suggestions to appear
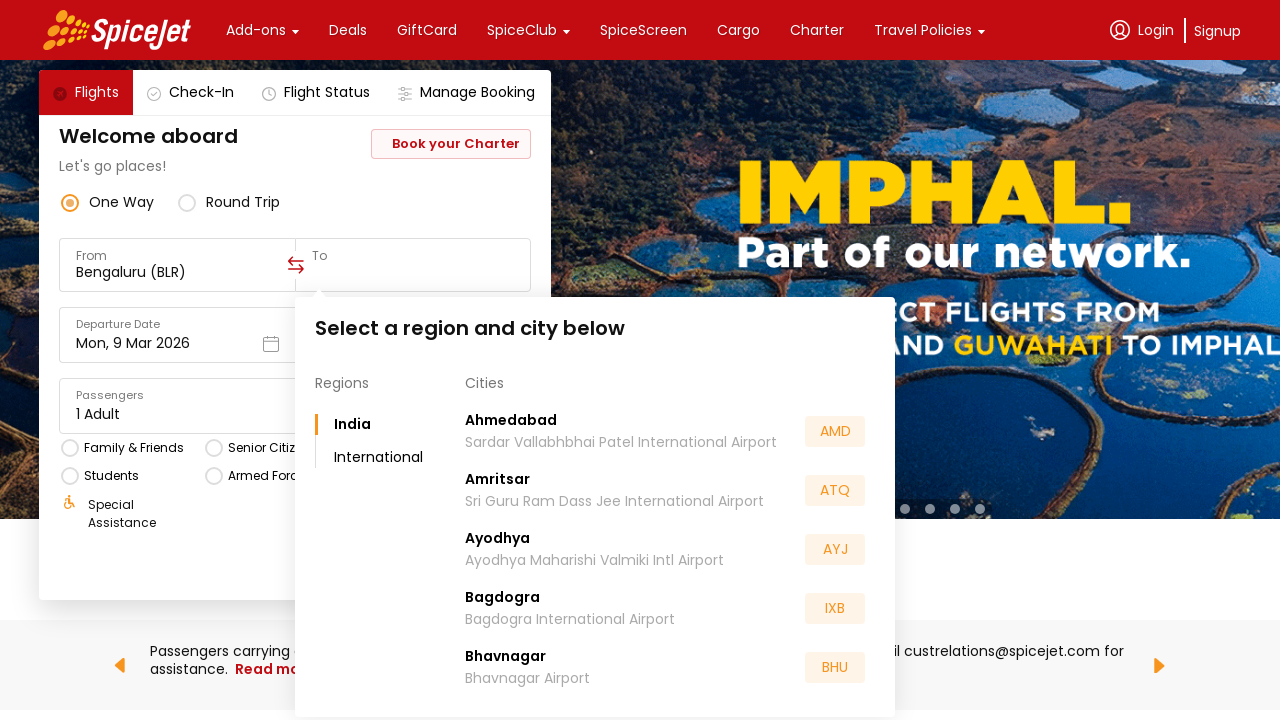

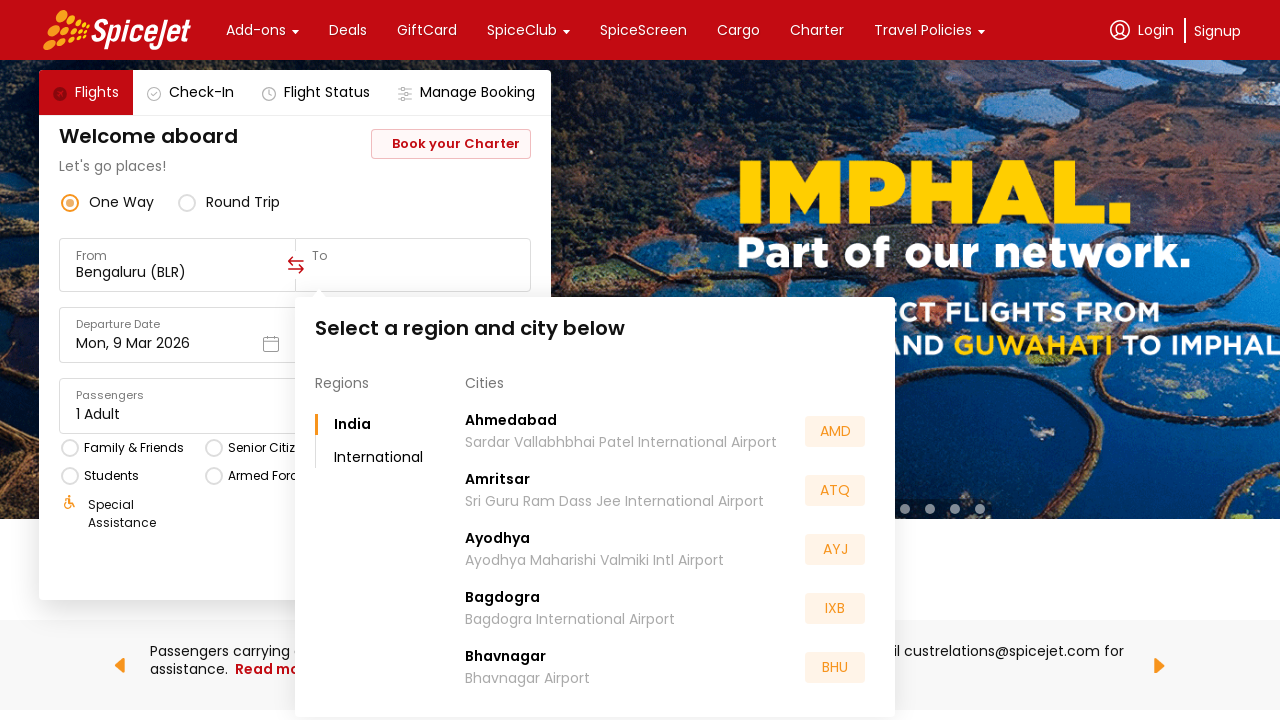